Tests that clicking the request invitation button after entering an email shows a confirmation alert

Starting URL: https://library-app.firebaseapp.com/

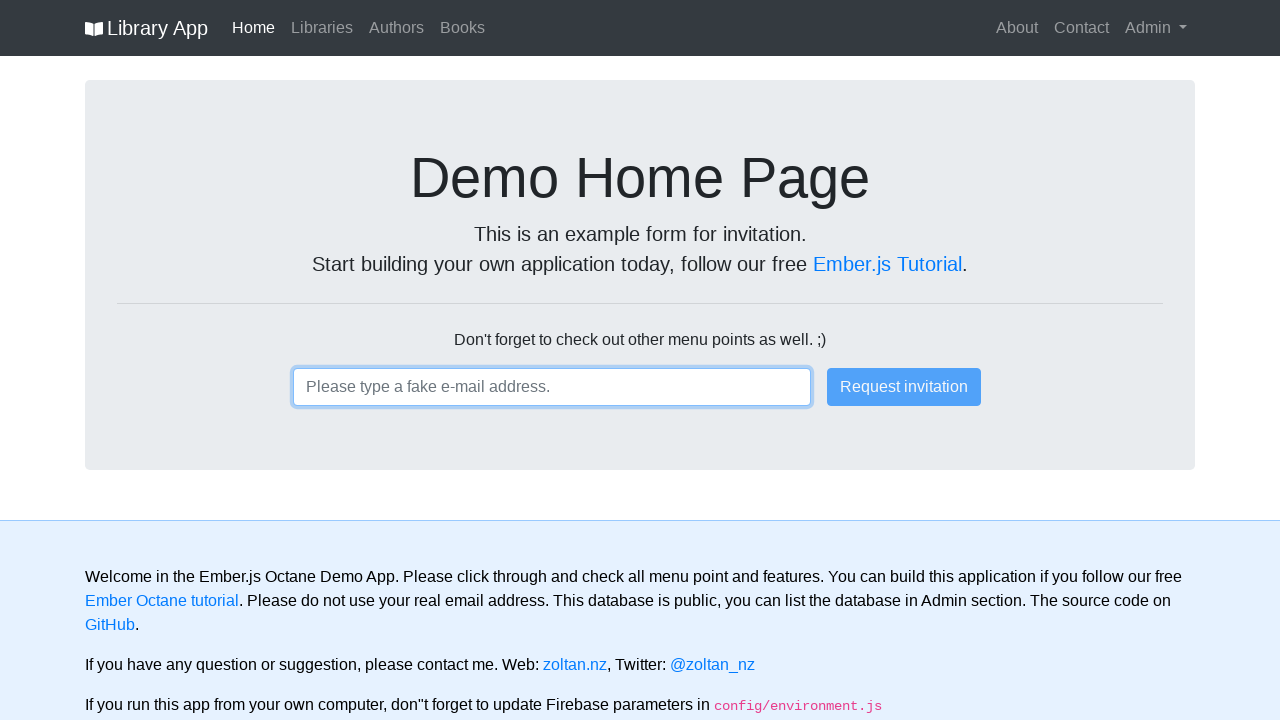

Filled email input field with 'testuser123@example.com' on input[type='email']
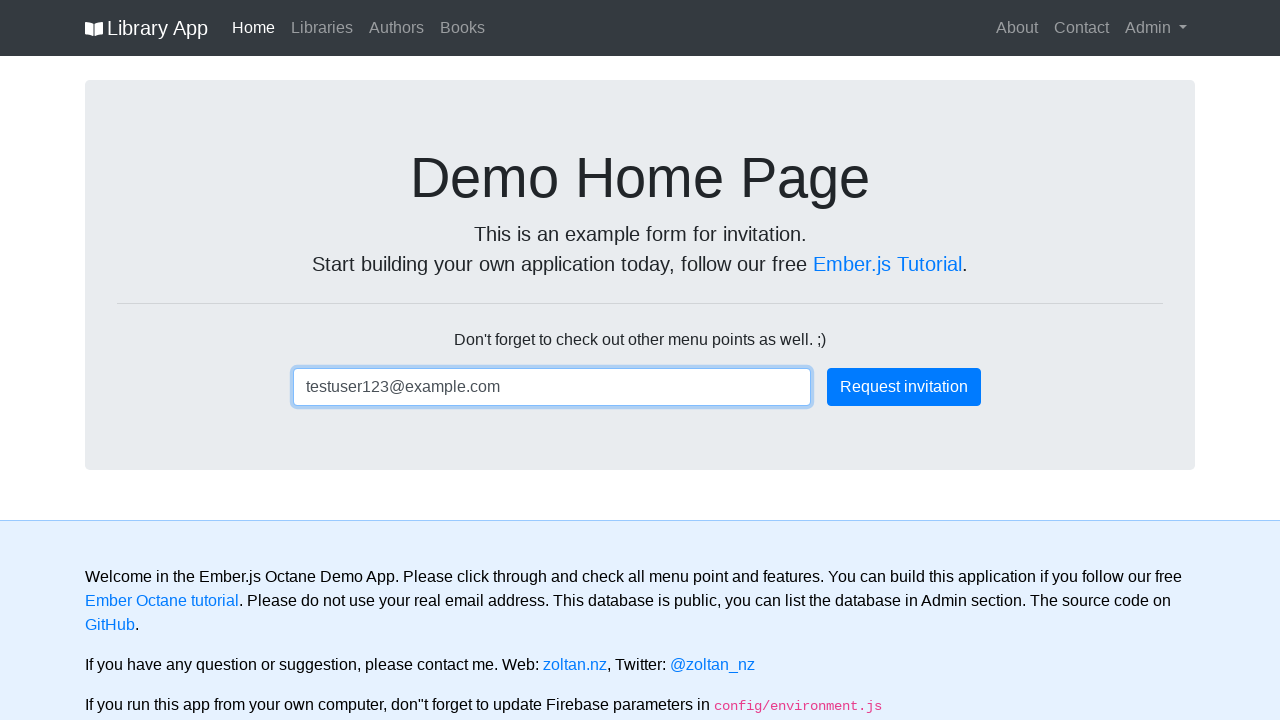

Clicked 'Request invitation' button at (904, 387) on button:has-text('Request invitation')
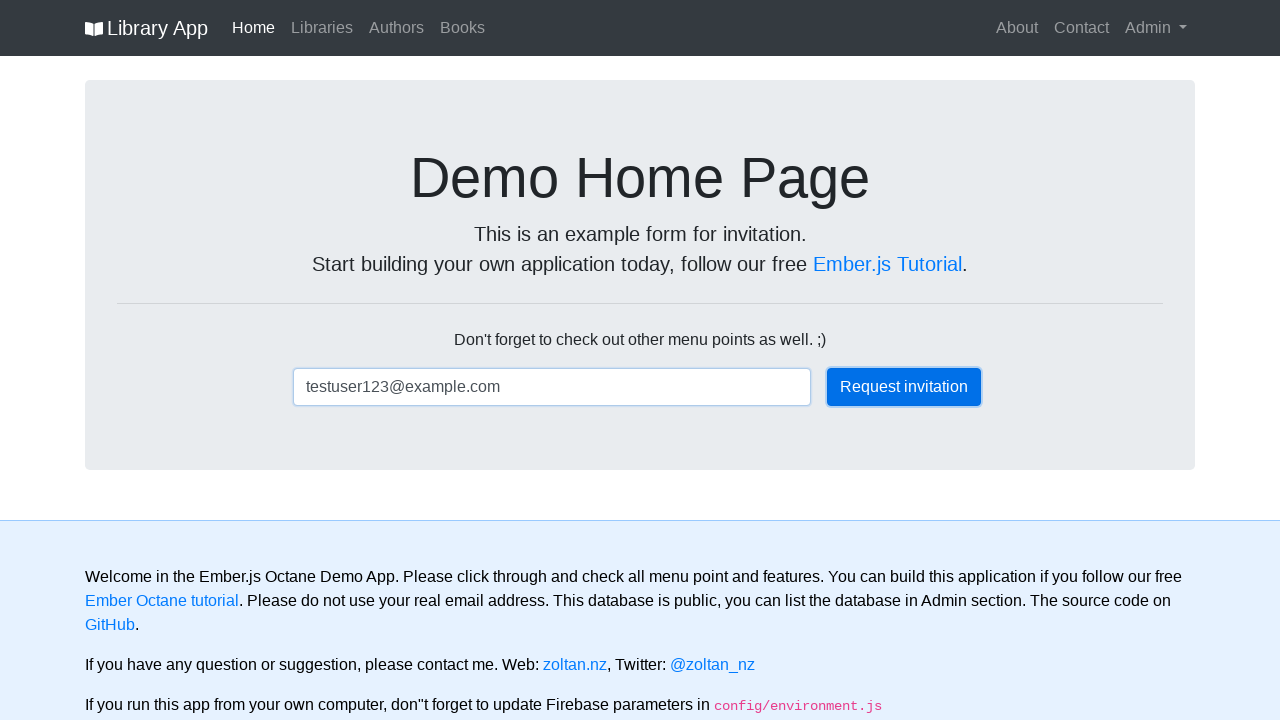

Success alert appeared on the page
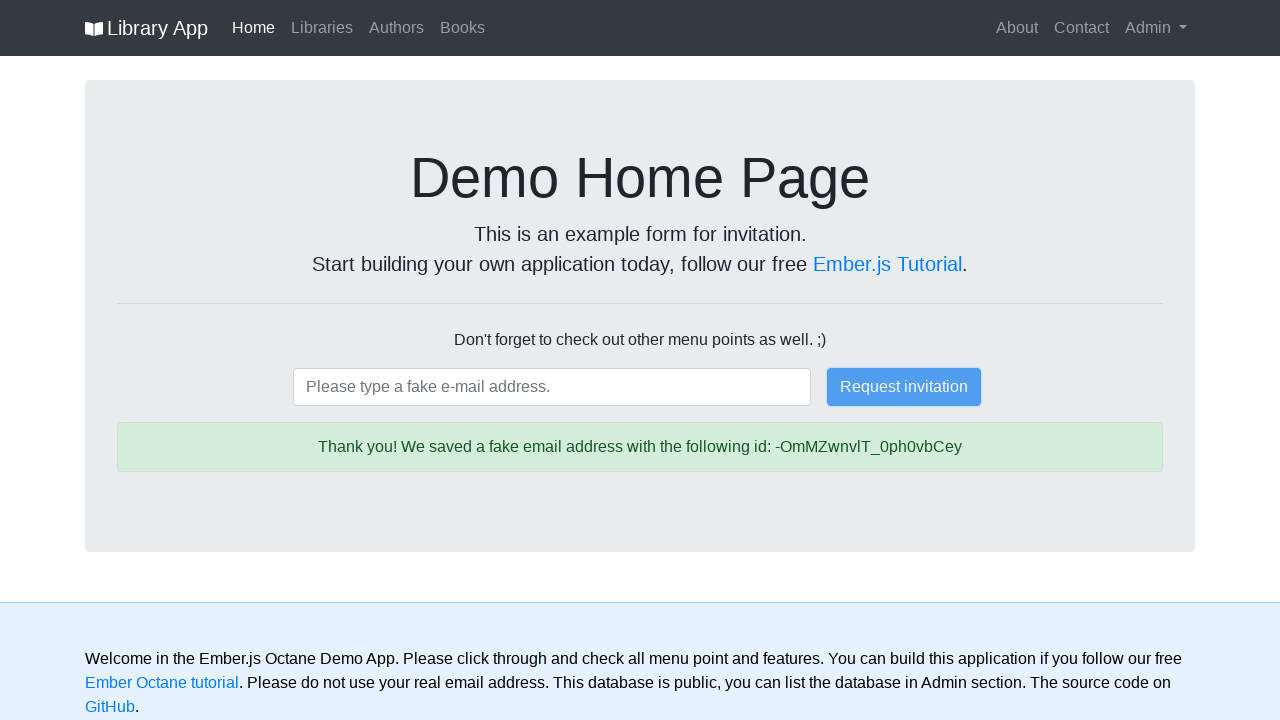

Retrieved success alert text content
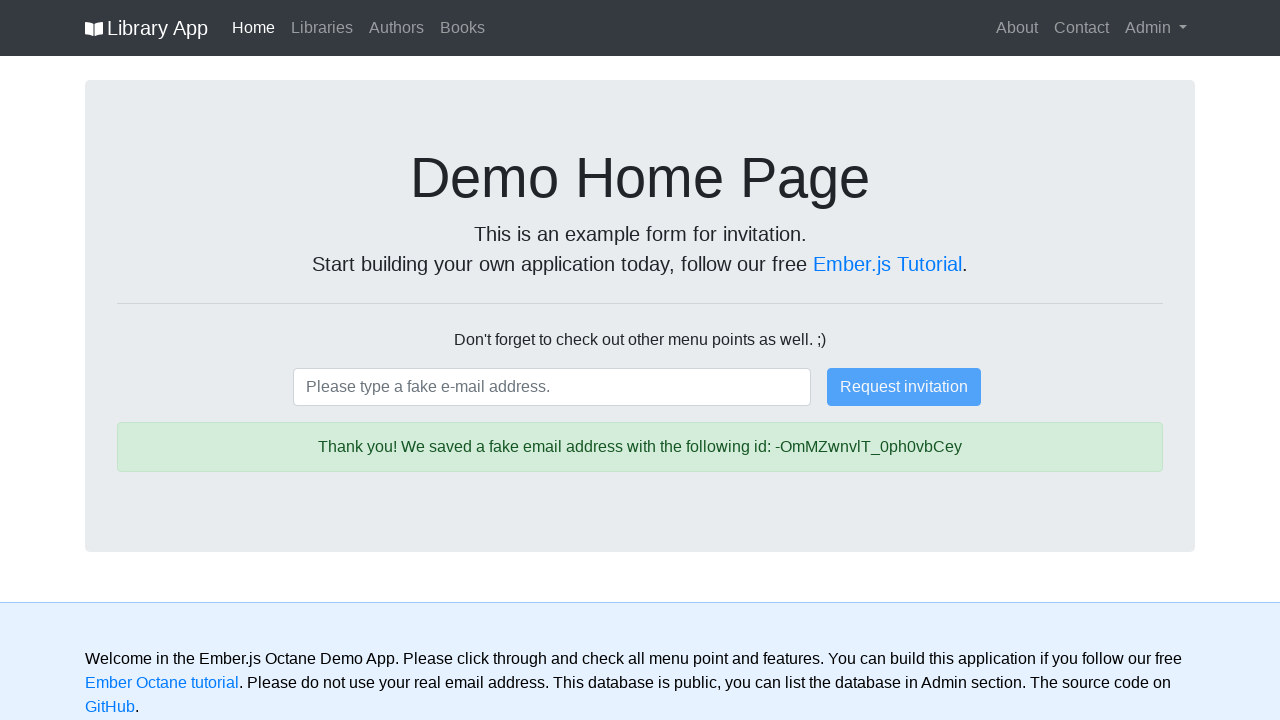

Verified that alert contains 'Thank you!' message
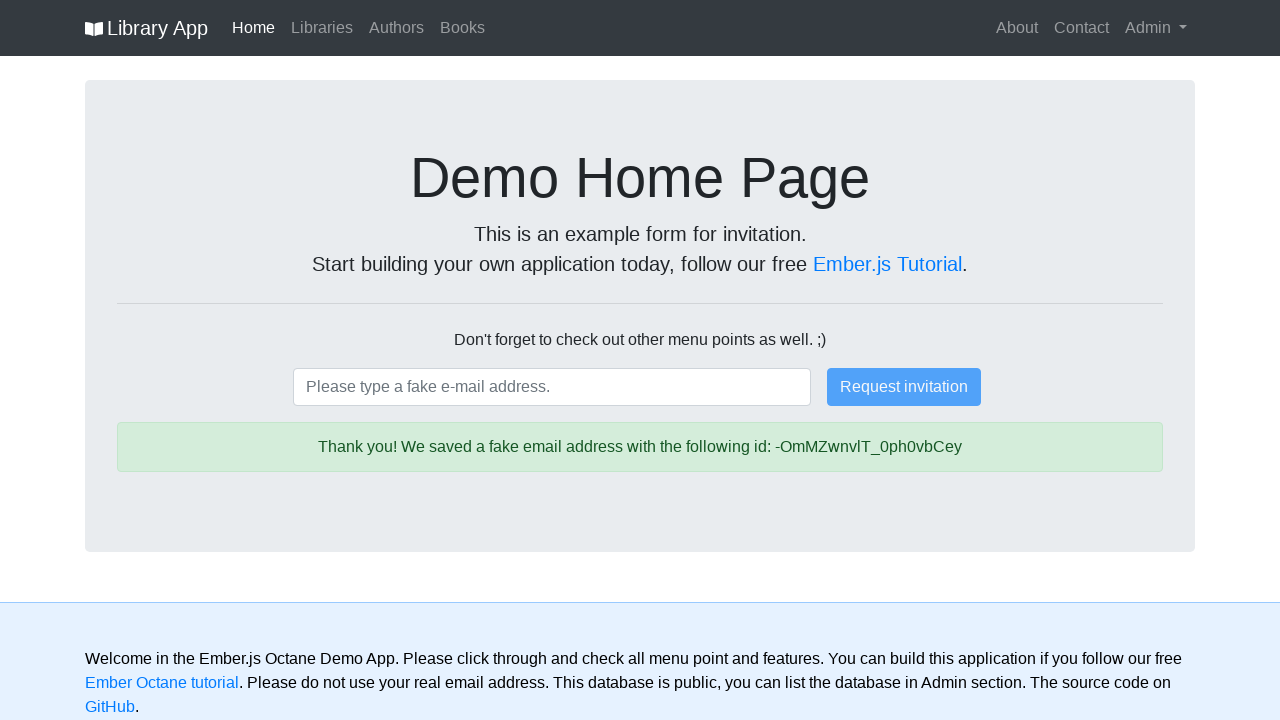

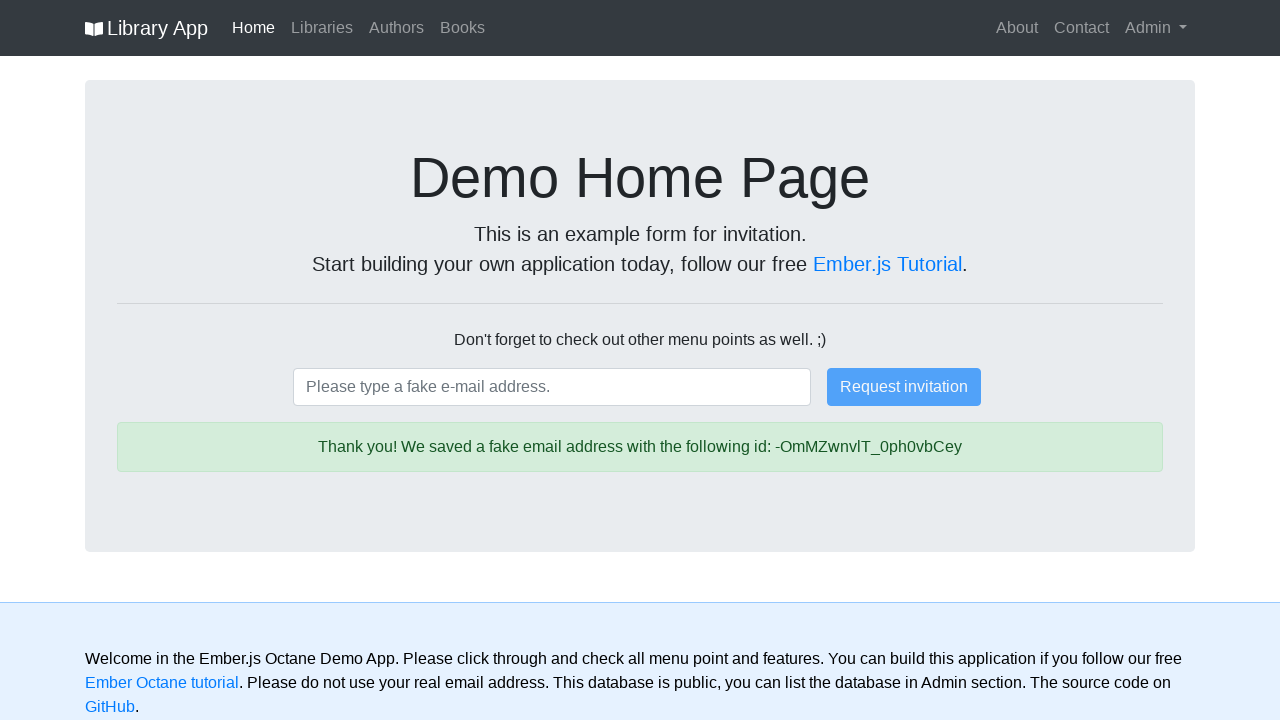